Tests confirmation popup by clicking the confirm button and dismissing the alert

Starting URL: https://demoqa.com/alerts

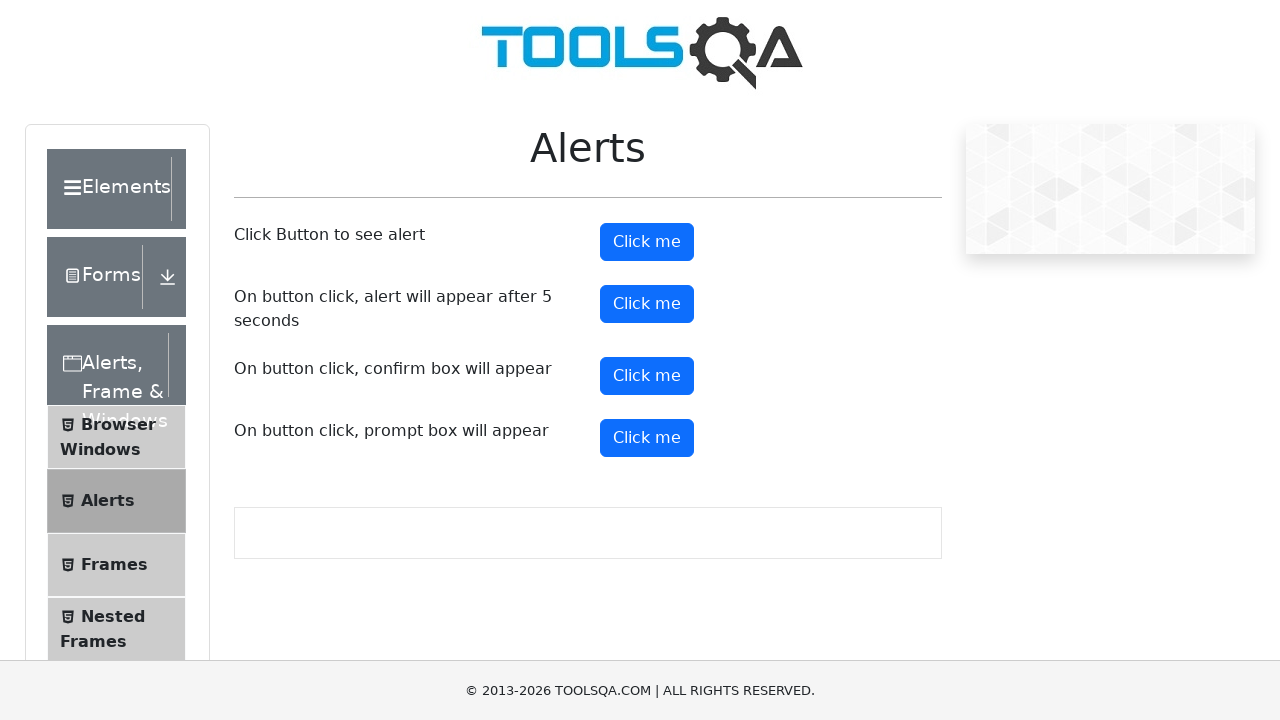

Set up dialog handler to dismiss alerts
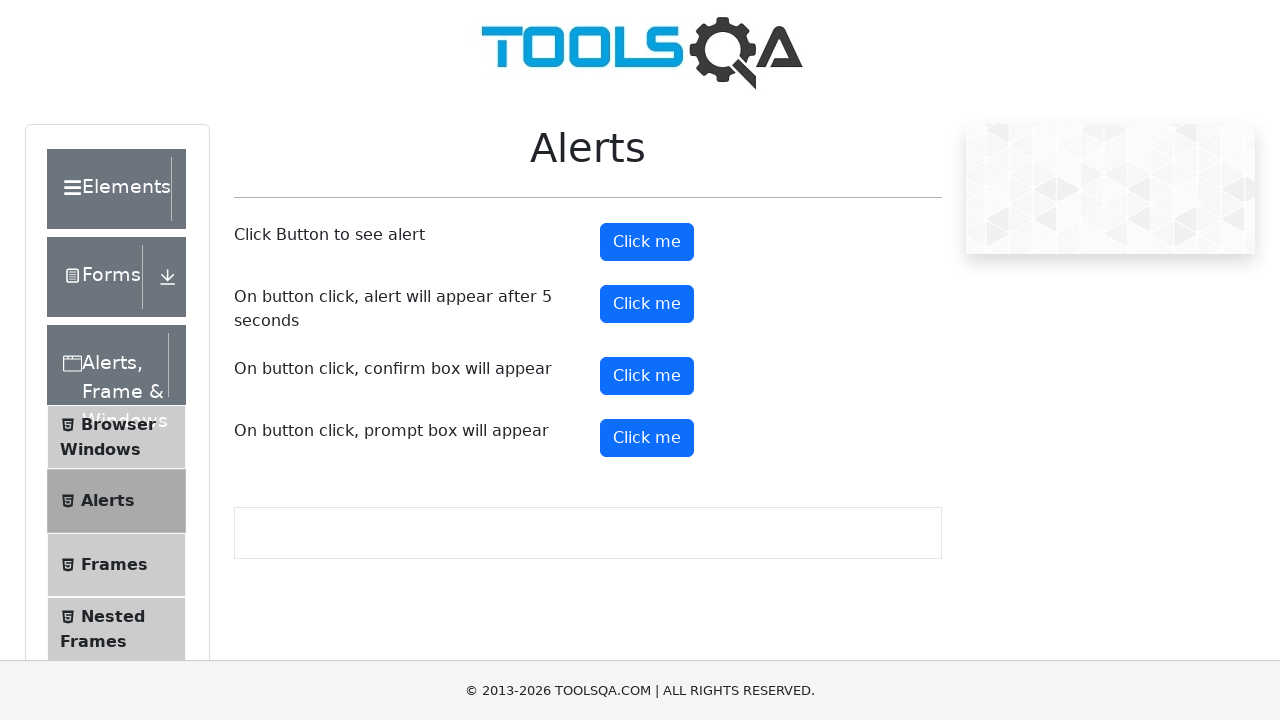

Clicked the confirm button to trigger confirmation popup at (647, 376) on #confirmButton
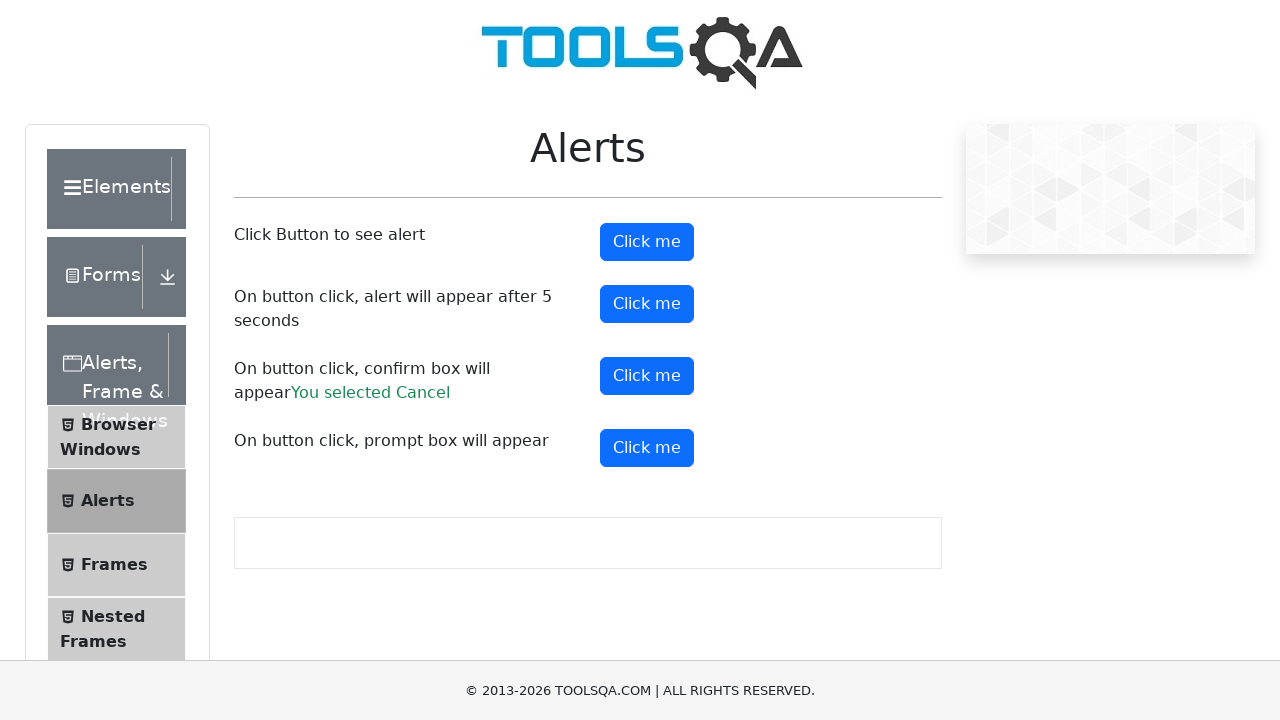

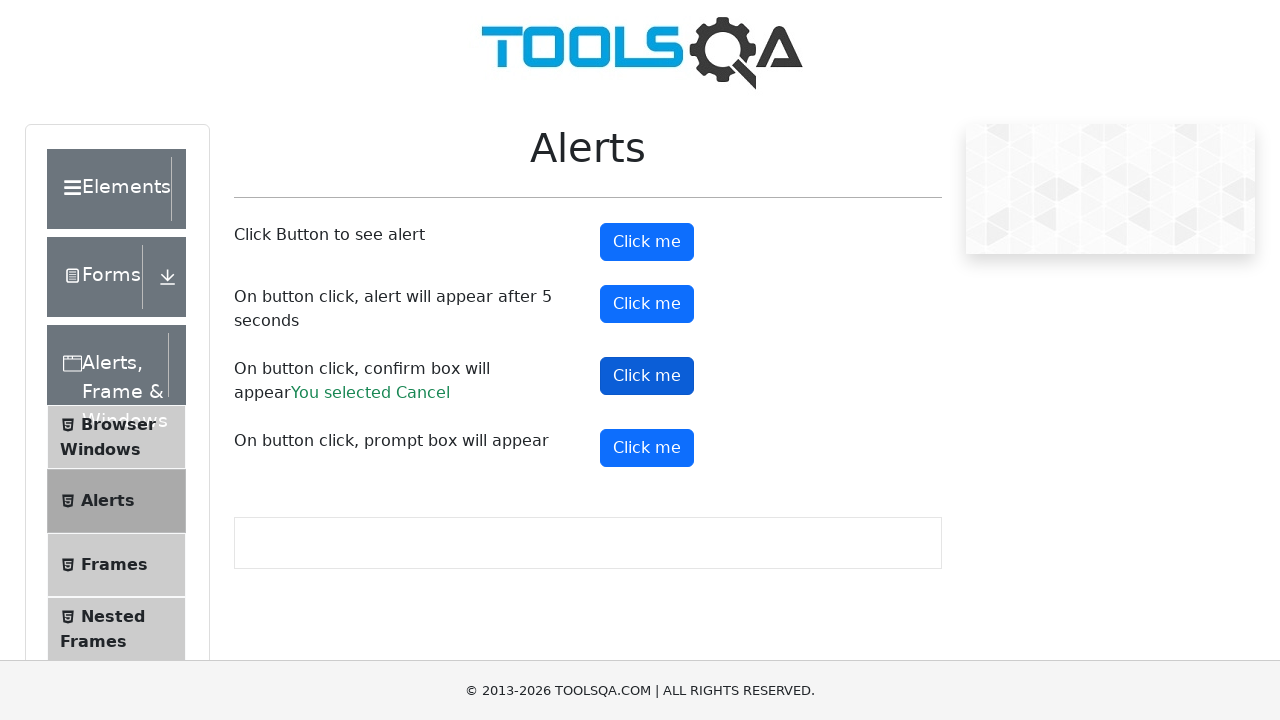